Tests the Lorem Ipsum generator by entering a custom number of bytes, selecting the bytes radio button, and clicking generate to create Lorem Ipsum text.

Starting URL: https://www.lipsum.com

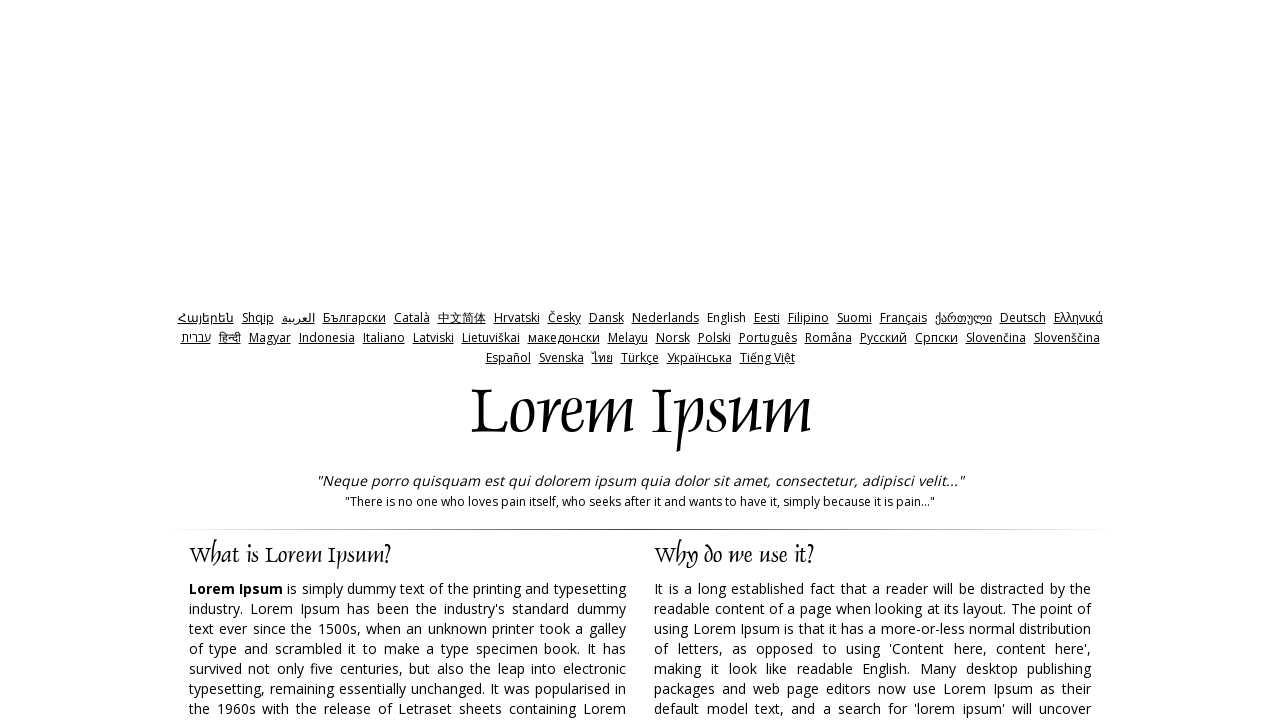

Clicked on the amount input field at (689, 360) on input#amount
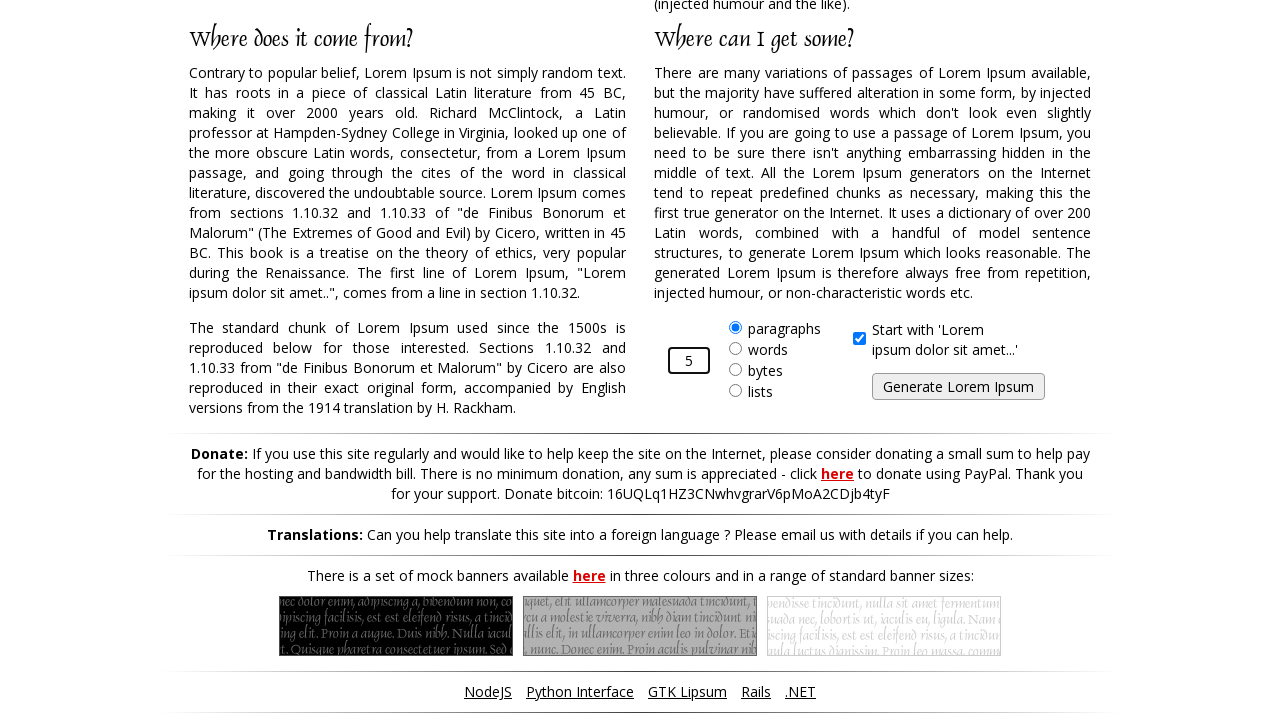

Entered 141 as the number of bytes on input#amount
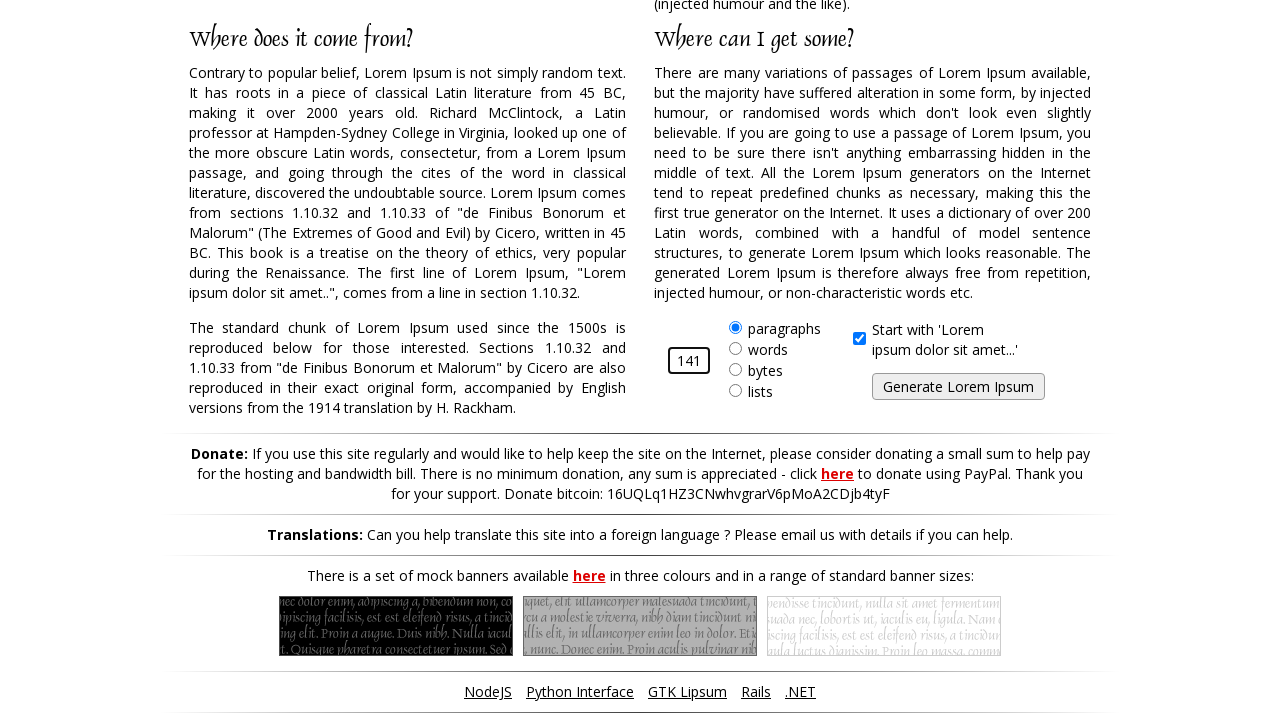

Selected the bytes radio button at (735, 370) on input#bytes
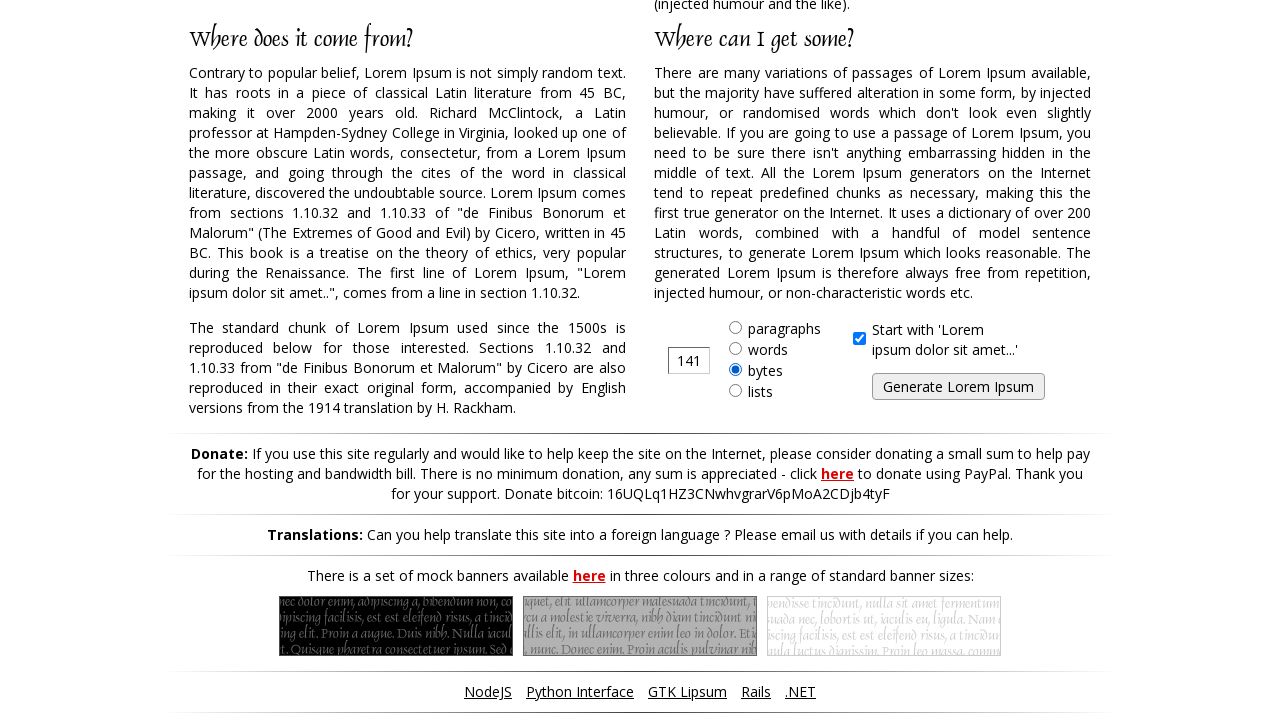

Clicked the generate button to create Lorem Ipsum text at (958, 387) on input#generate
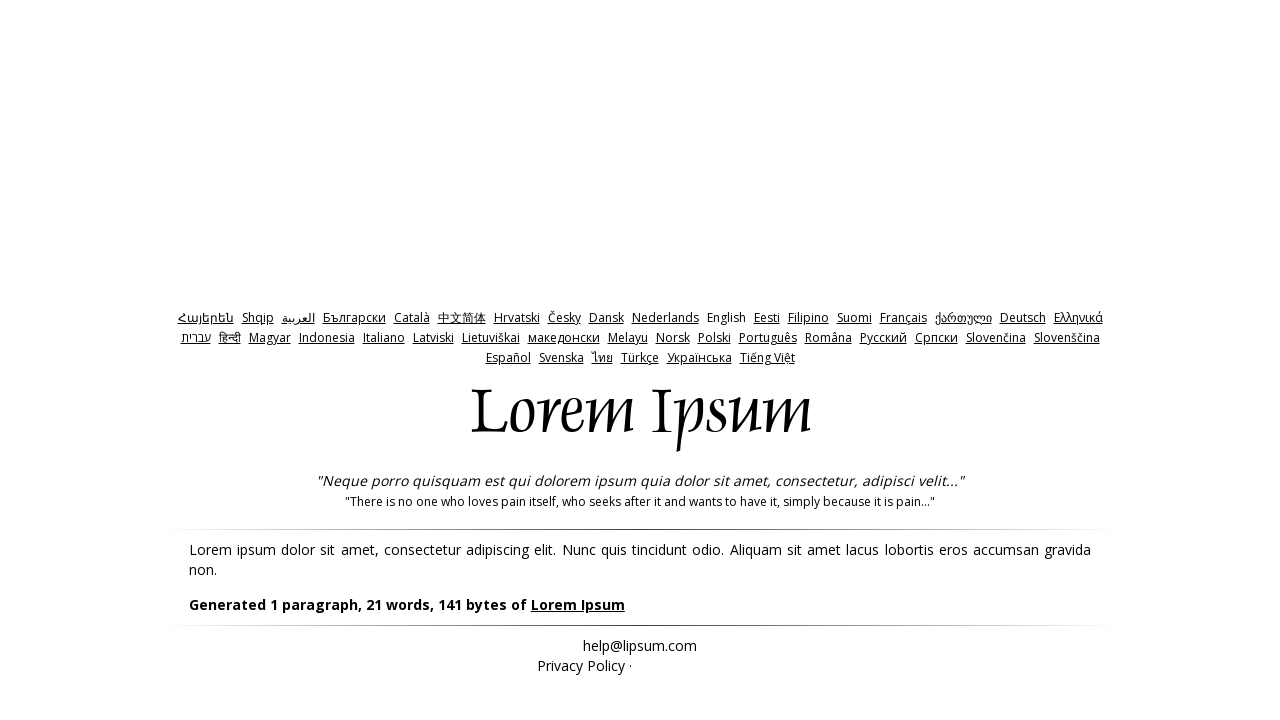

Lorem Ipsum text generated and displayed
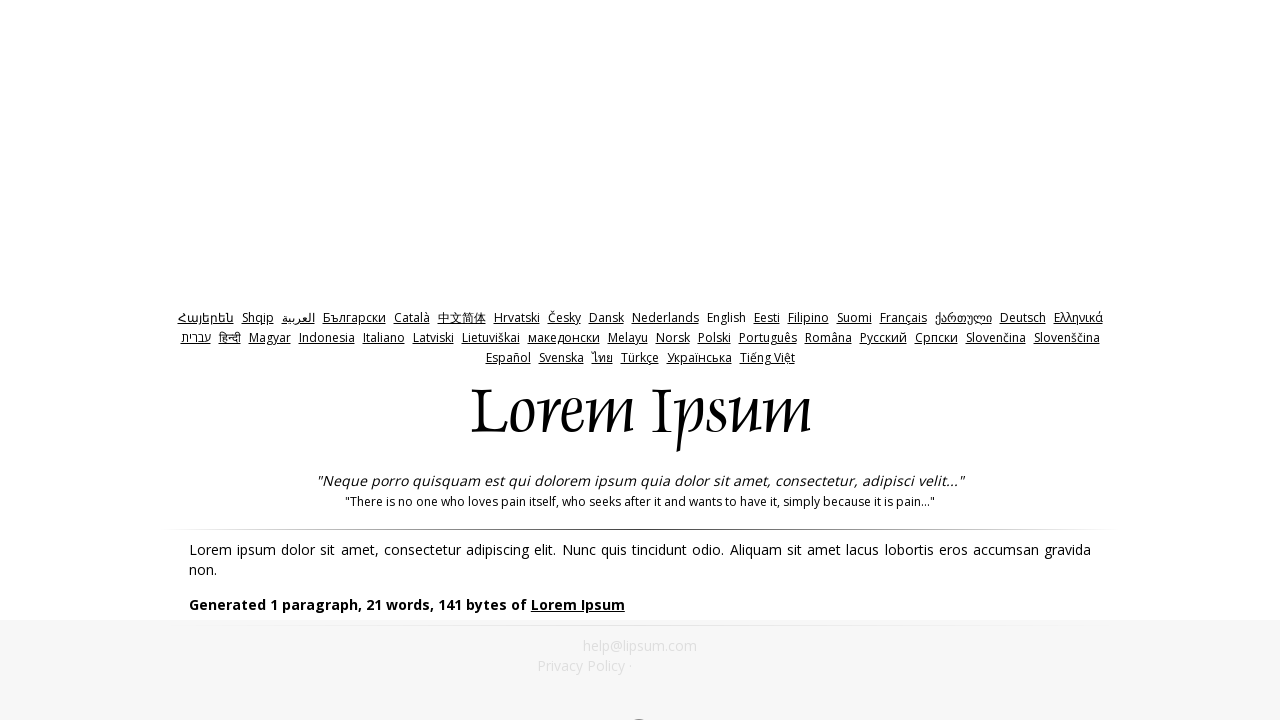

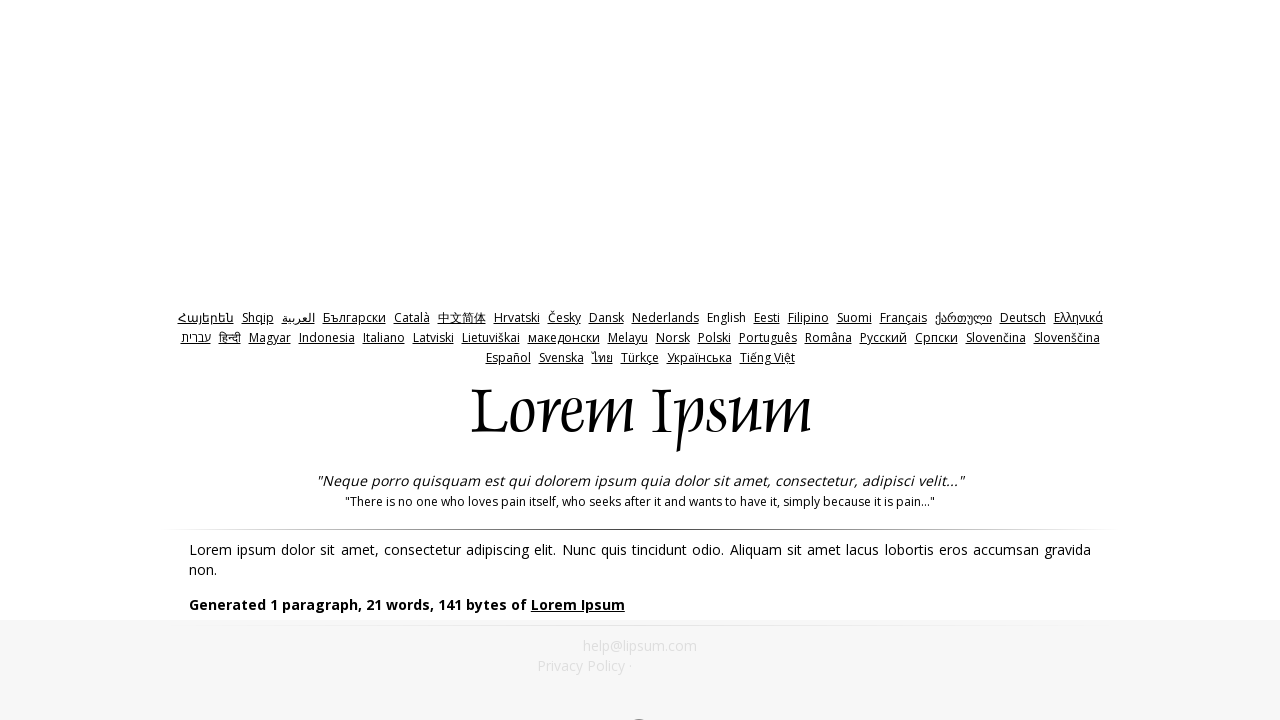